Tests the OSYM (Turkish exam results) website by selecting "YKS" exam type from a dropdown and clicking the search button

Starting URL: https://sonuc.osym.gov.tr/SonucSec.aspx

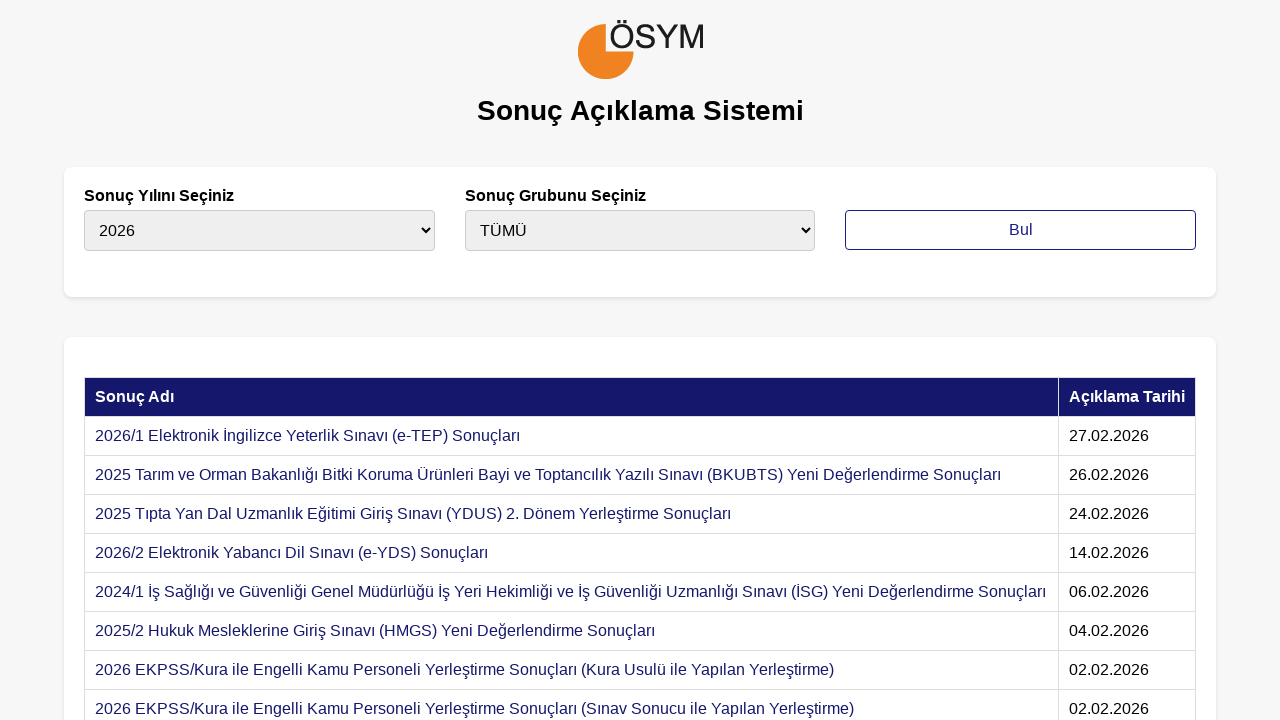

Selected 'YKS' exam type from dropdown on #cmbSinavTipi
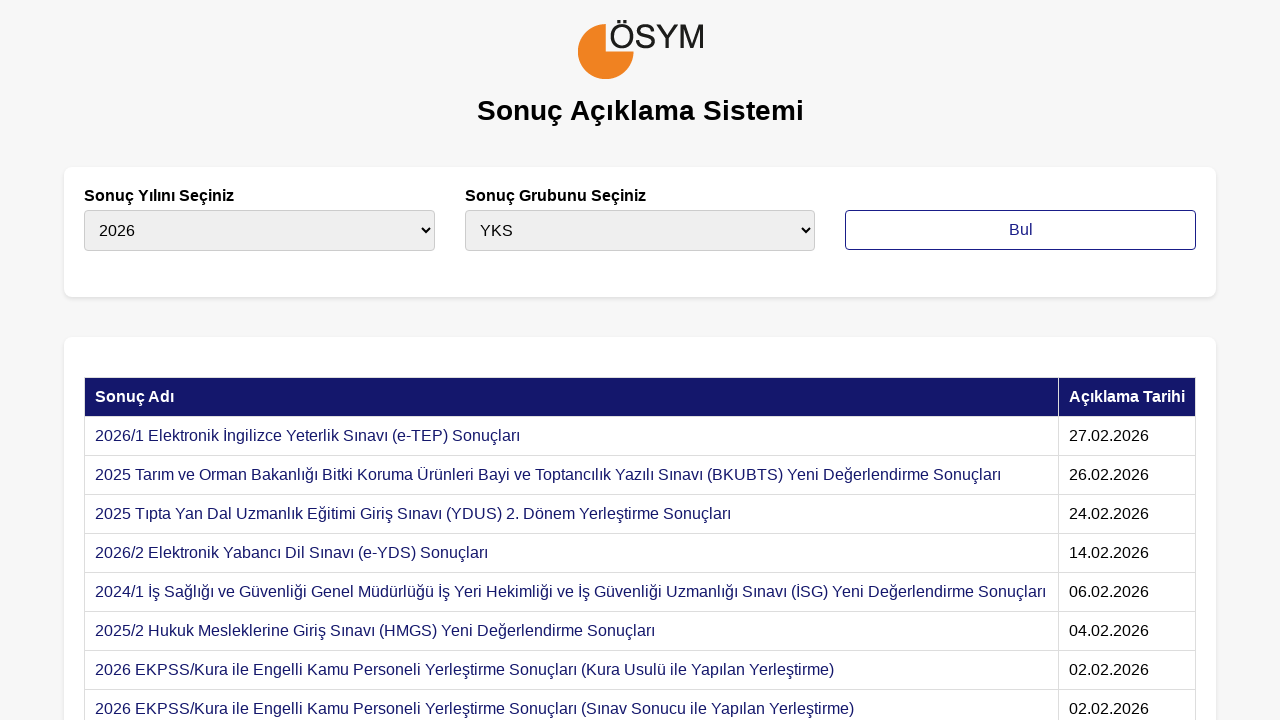

Clicked search button to find results at (1021, 230) on #btnBul
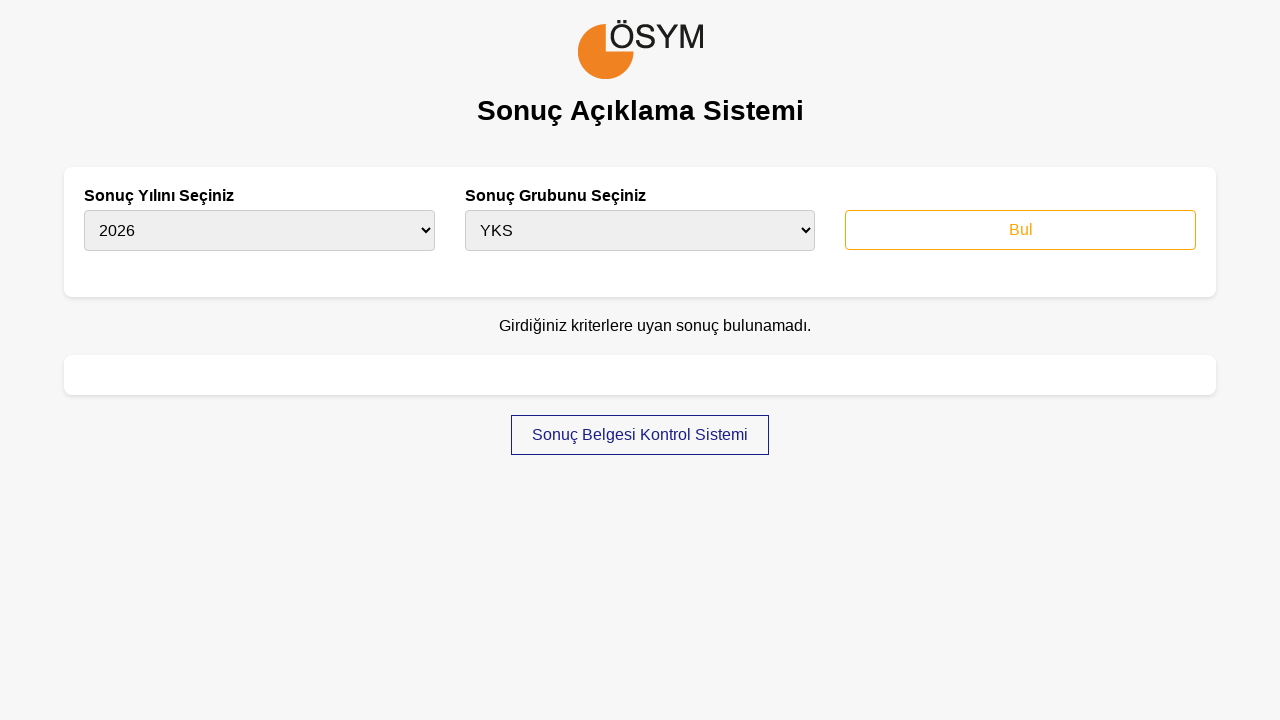

Waited 2 seconds for results to load
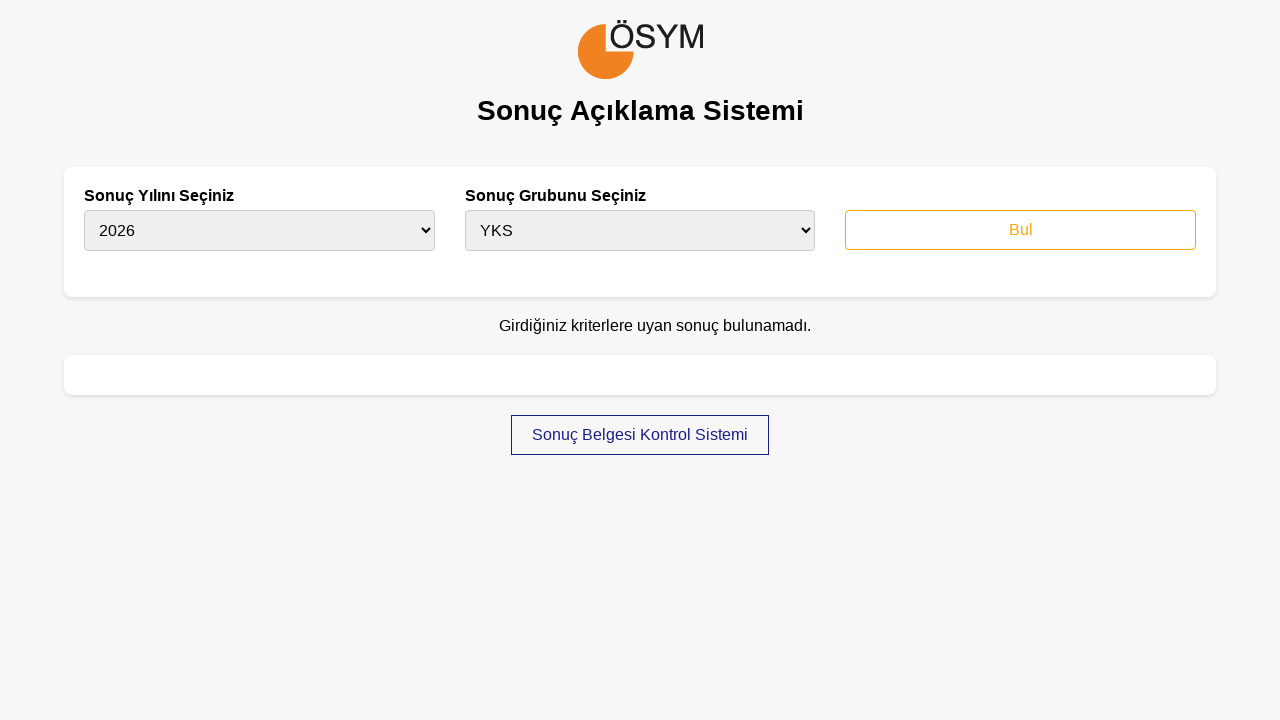

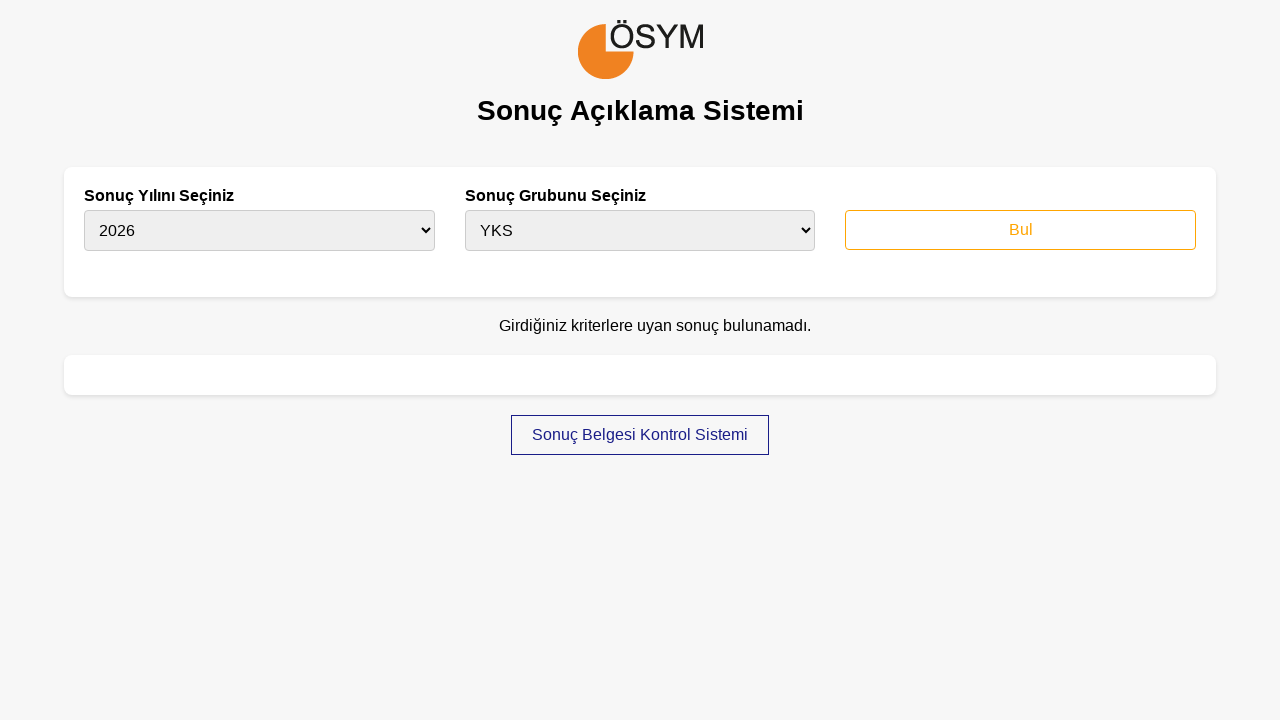